Navigates to Nike's new men's shoes page and scrolls down multiple times to load more products on the page.

Starting URL: https://www.nike.com/id/w/new-mens-shoes-3n82yznik1zy7ok

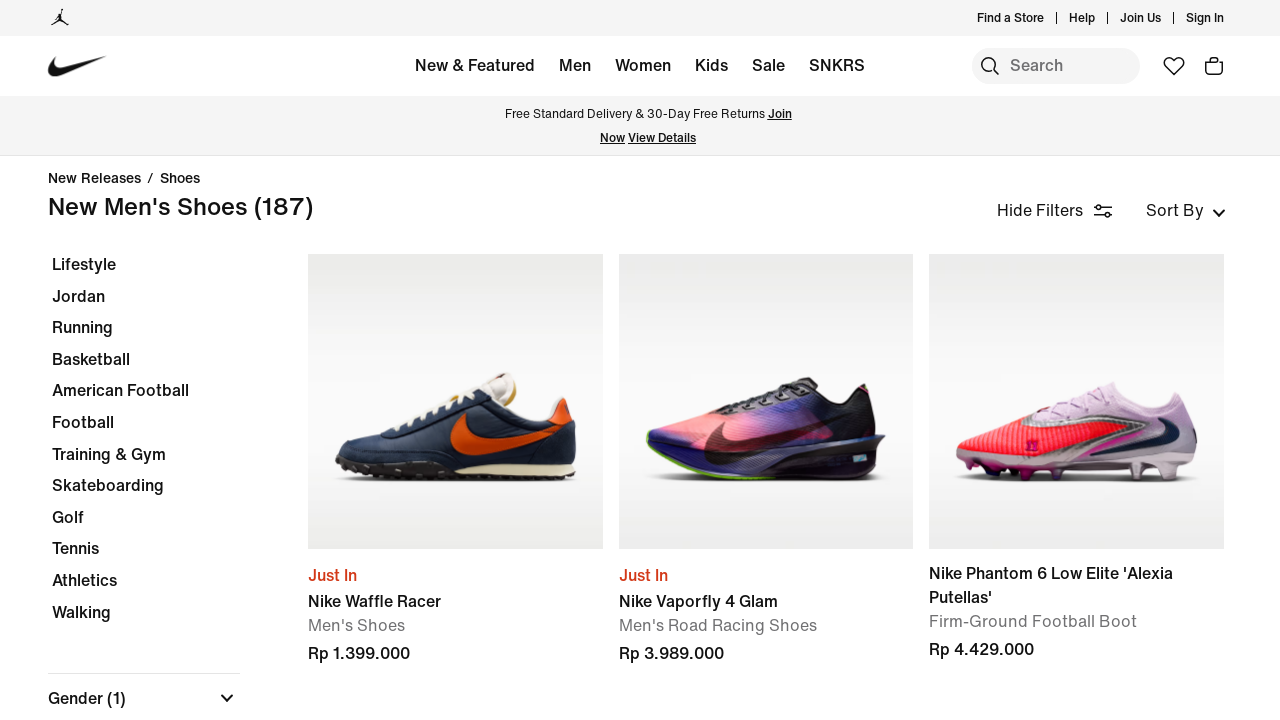

Navigated to Nike new men's shoes page and waited for network to be idle
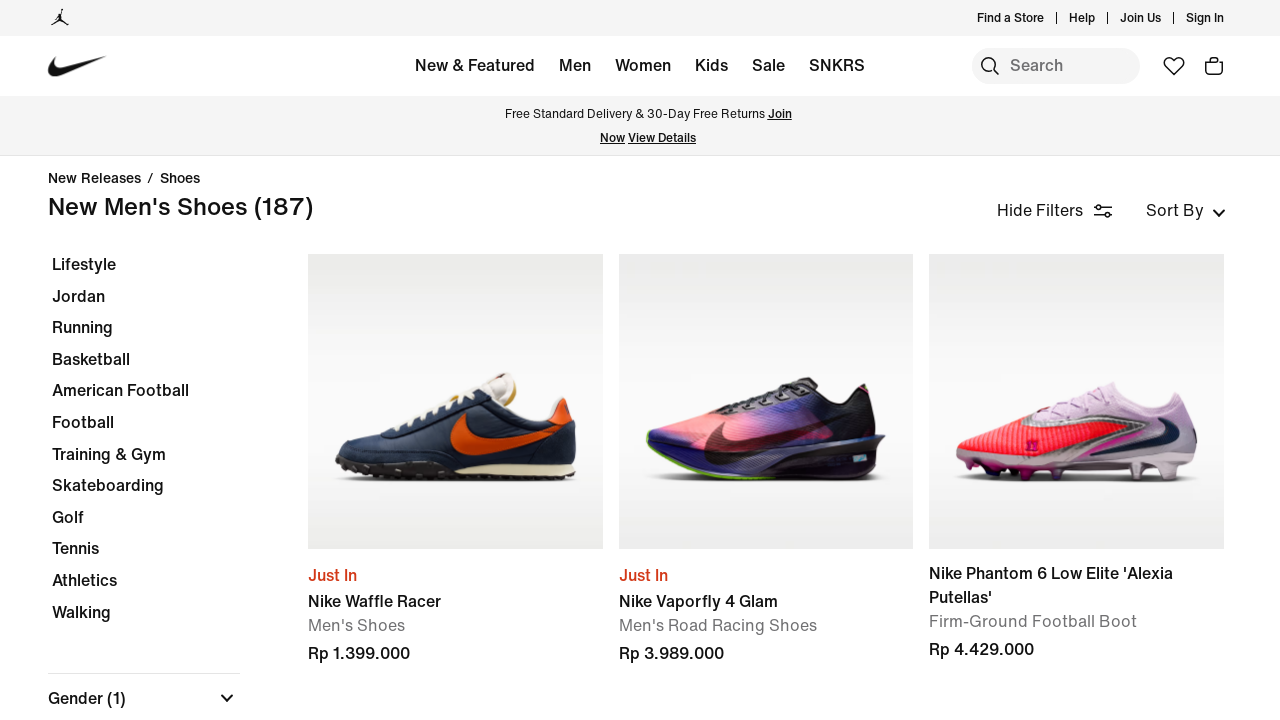

Scrolled down to bottom of page (scroll 1 of 5)
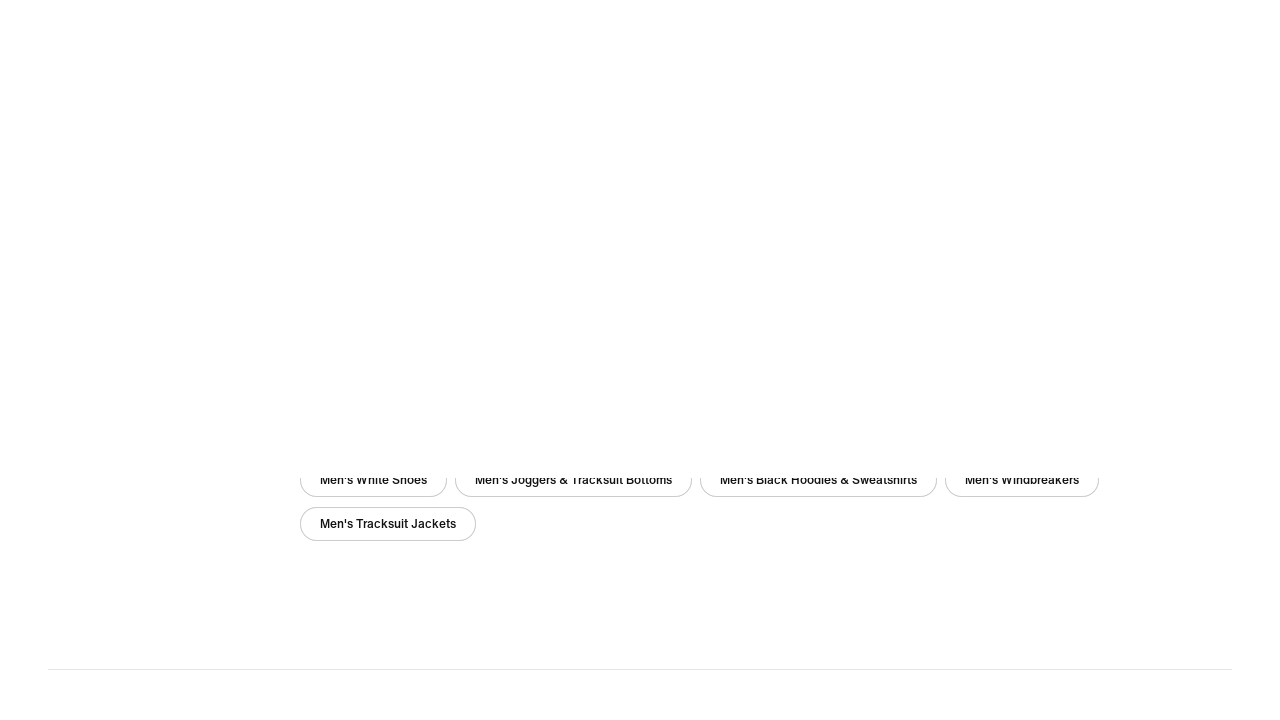

Waited 1 second for products to load after scroll 1
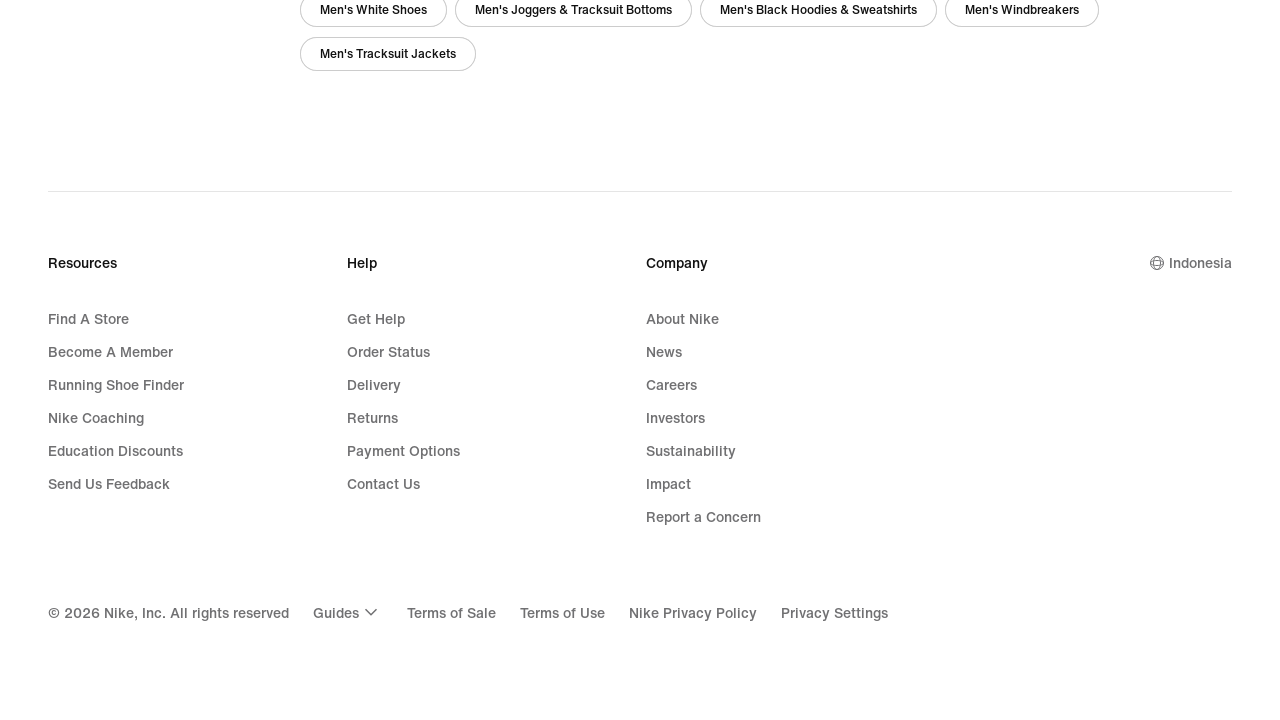

Scrolled down to bottom of page (scroll 2 of 5)
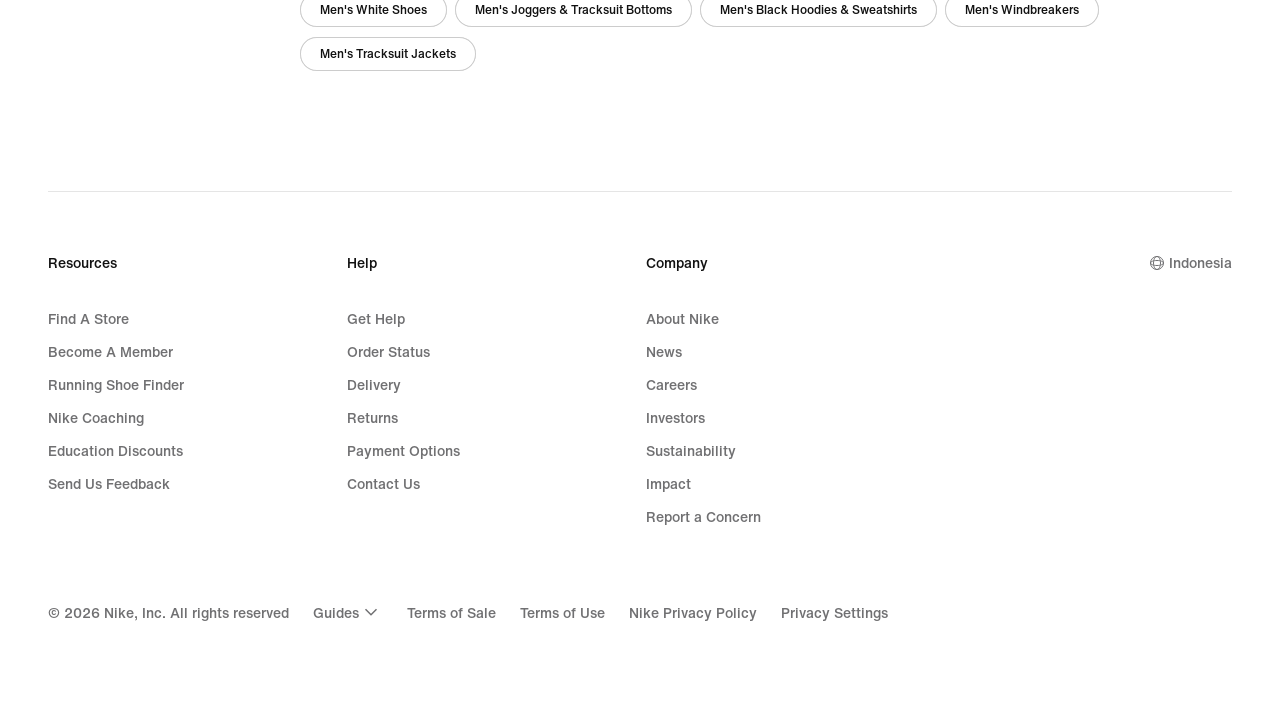

Waited 1 second for products to load after scroll 2
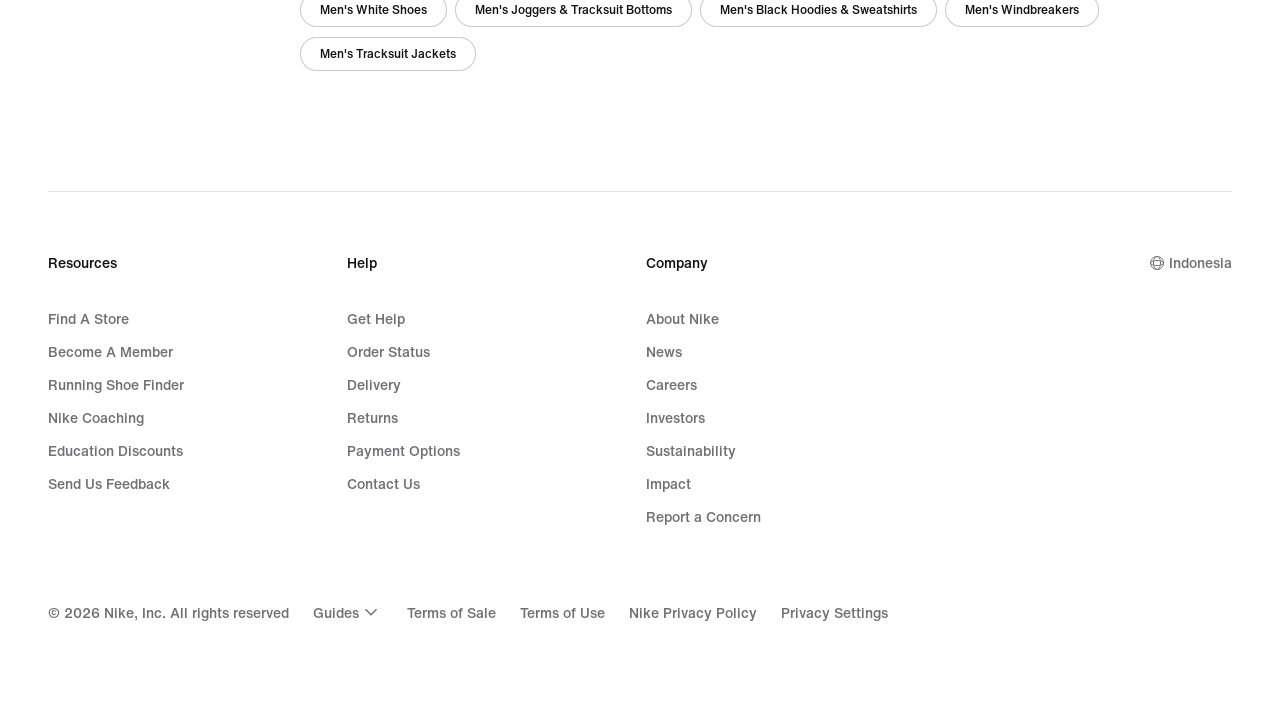

Scrolled down to bottom of page (scroll 3 of 5)
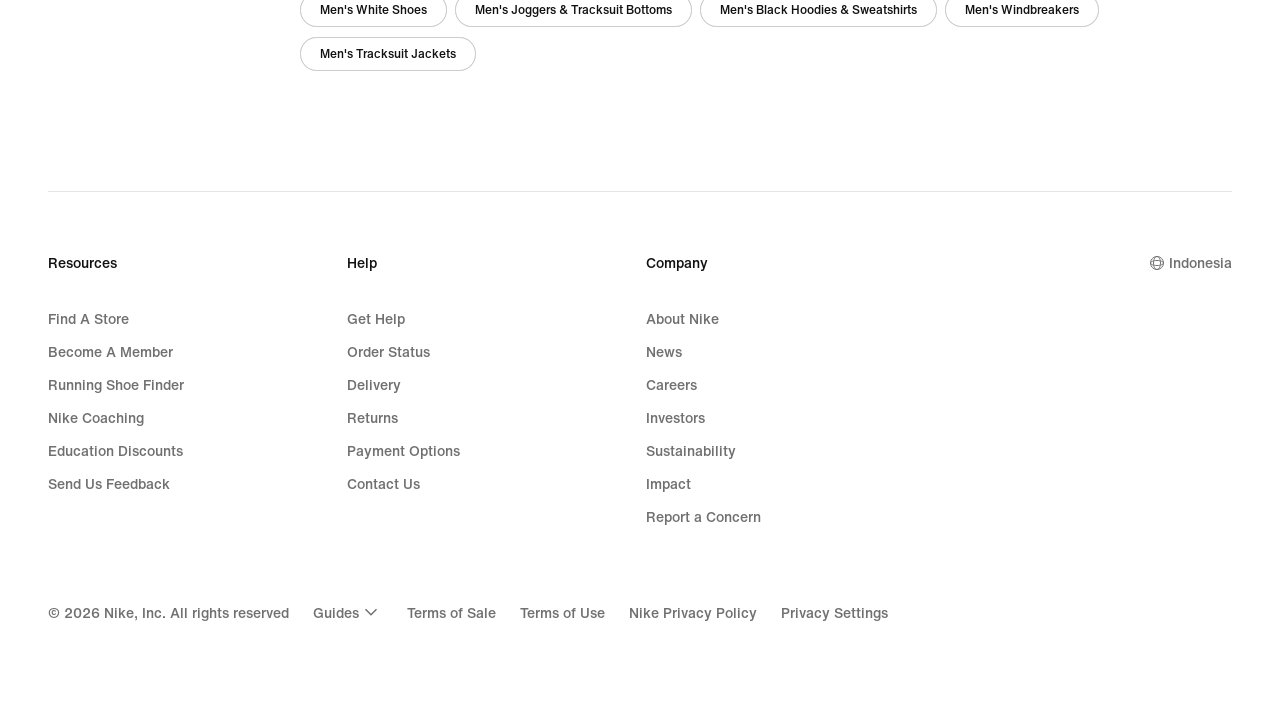

Waited 1 second for products to load after scroll 3
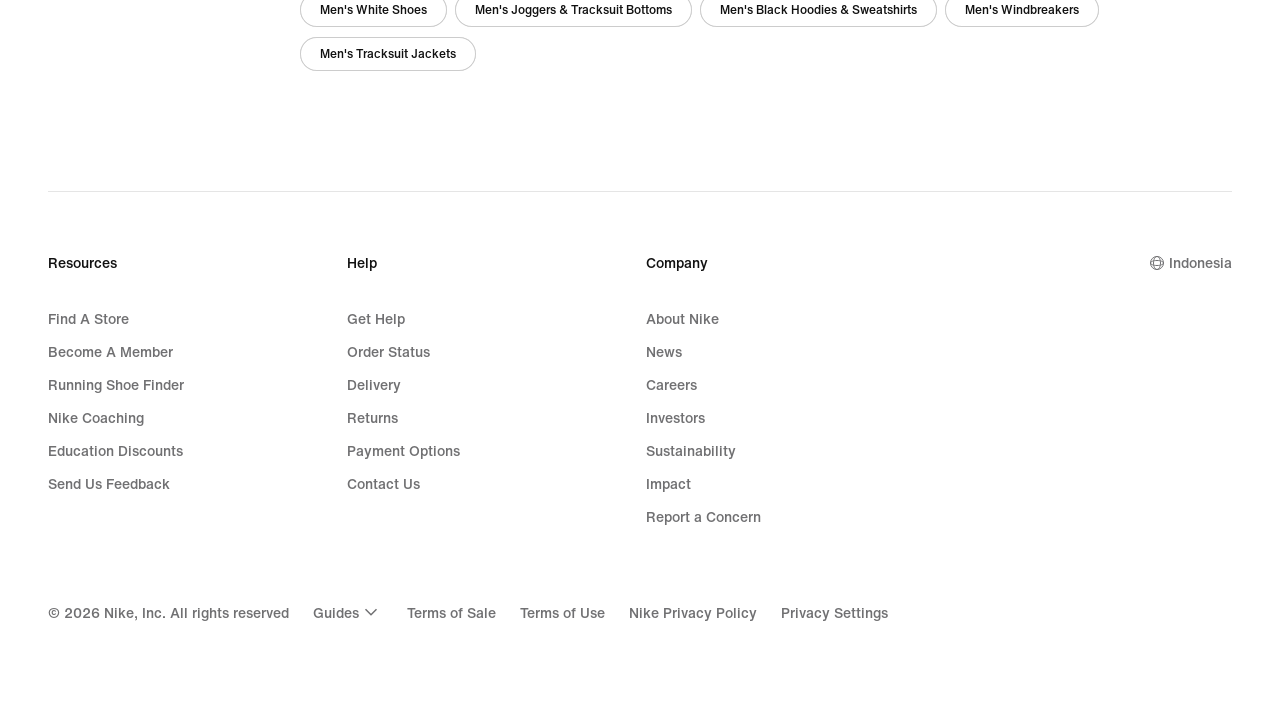

Scrolled down to bottom of page (scroll 4 of 5)
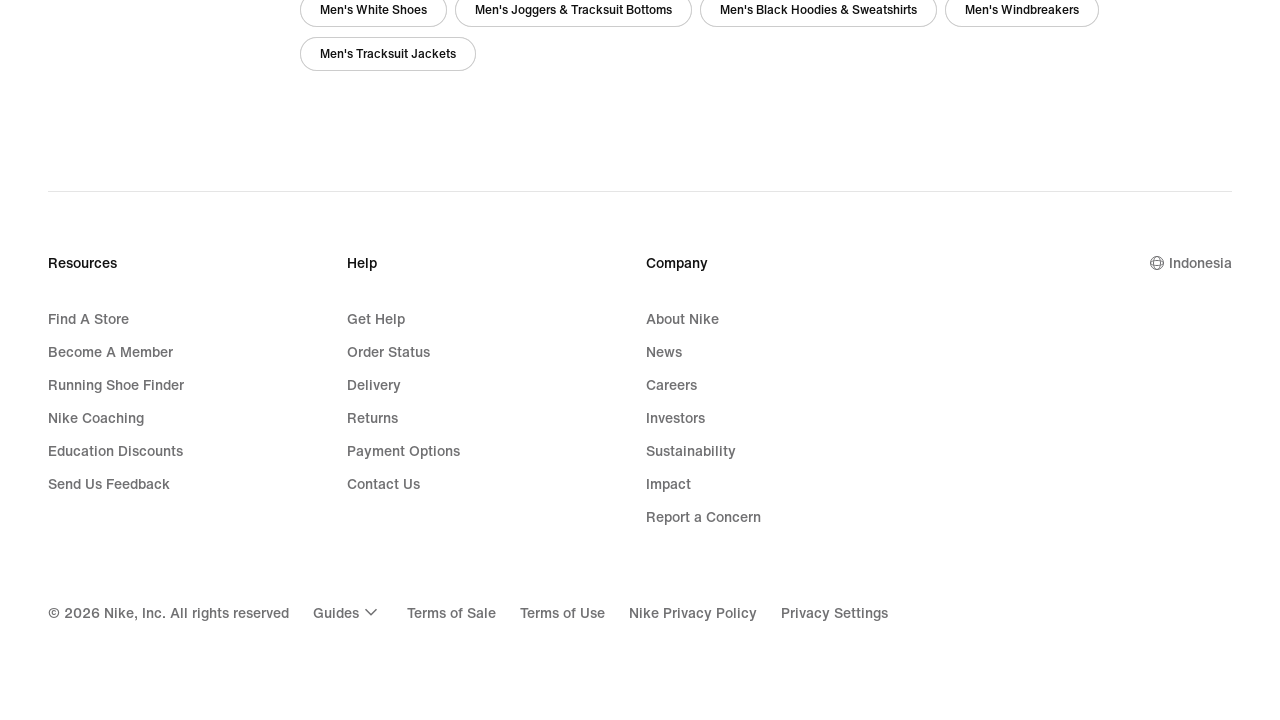

Waited 1 second for products to load after scroll 4
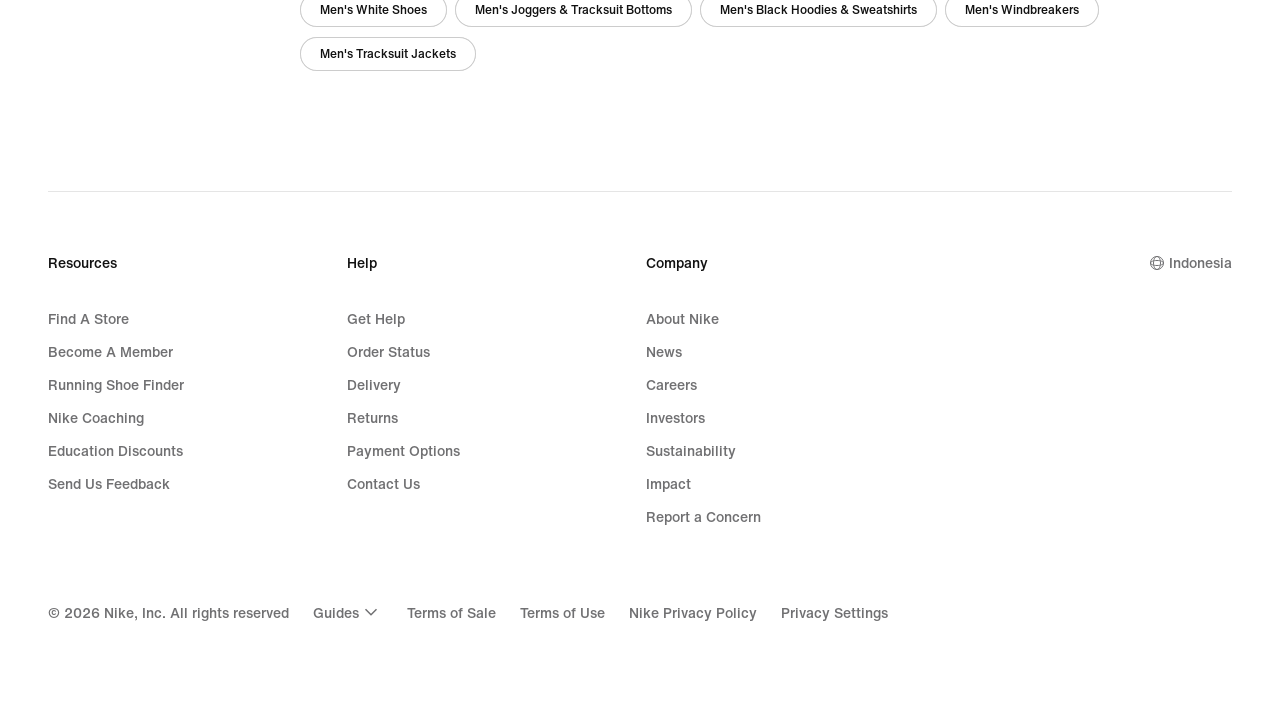

Scrolled down to bottom of page (scroll 5 of 5)
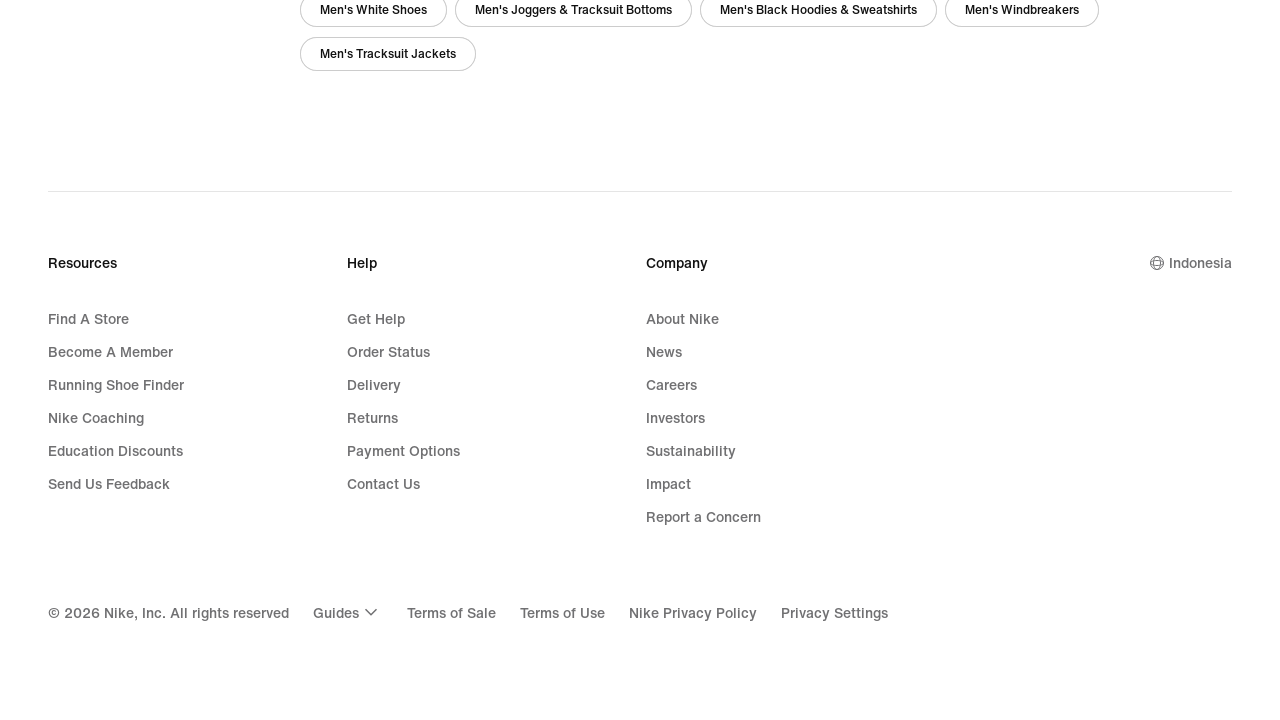

Waited 1 second for products to load after scroll 5
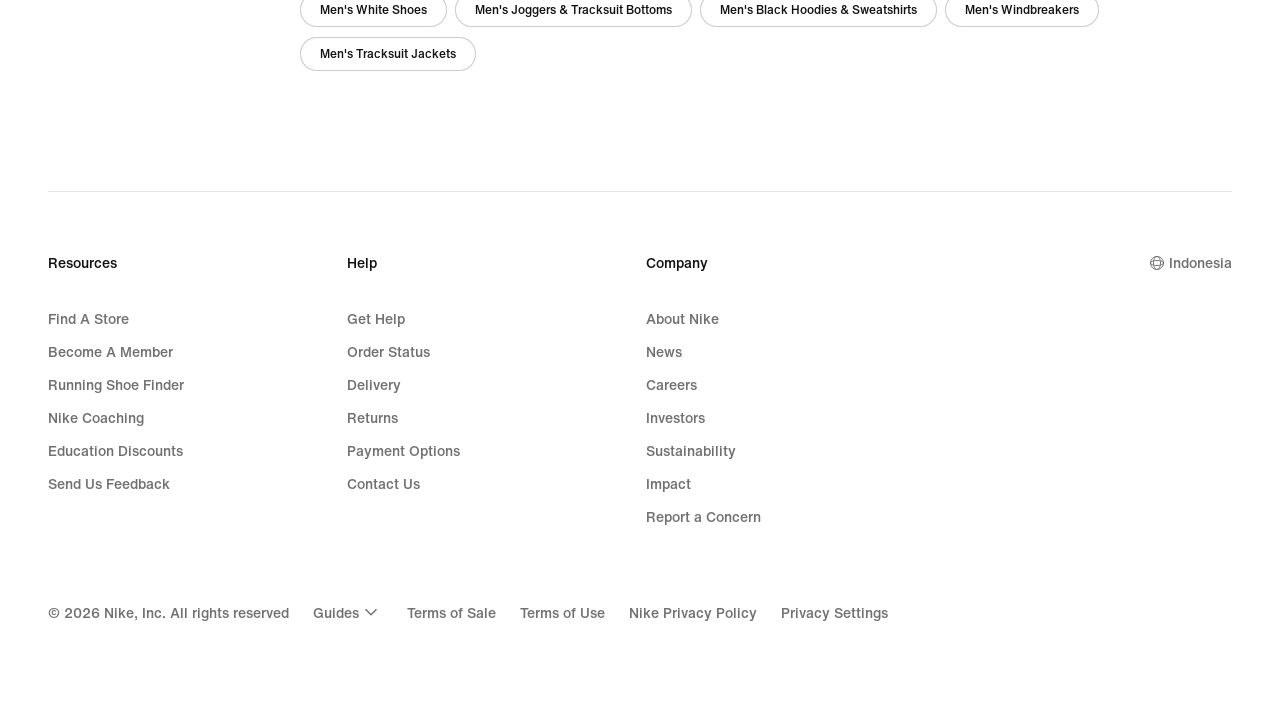

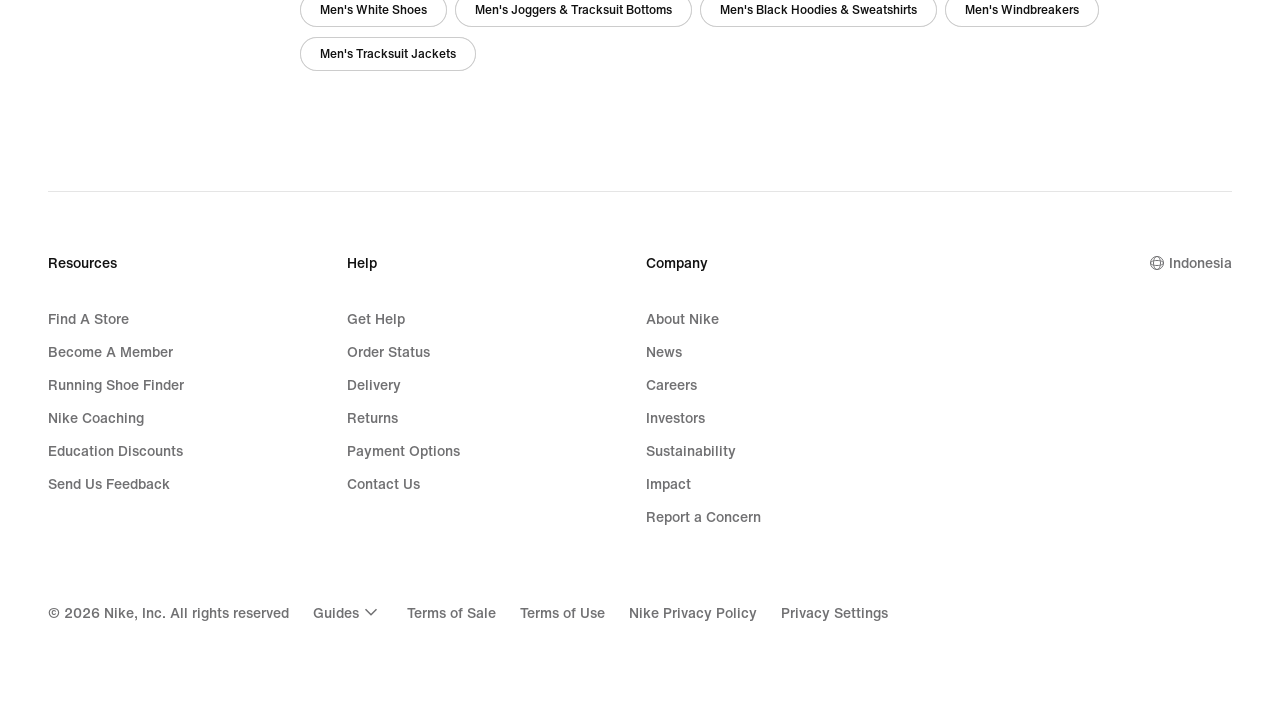